Navigates to the HDFC website homepage and waits for the page to load

Starting URL: http://www.hdfc.com

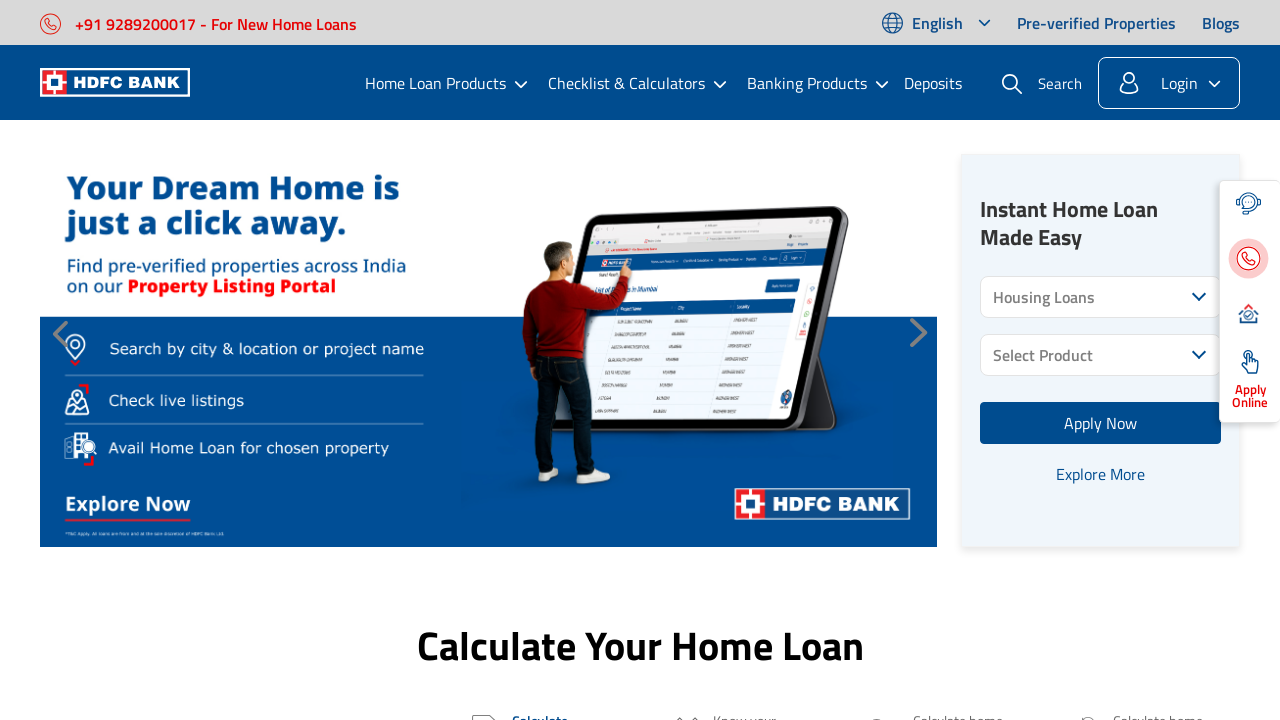

Page DOM content loaded
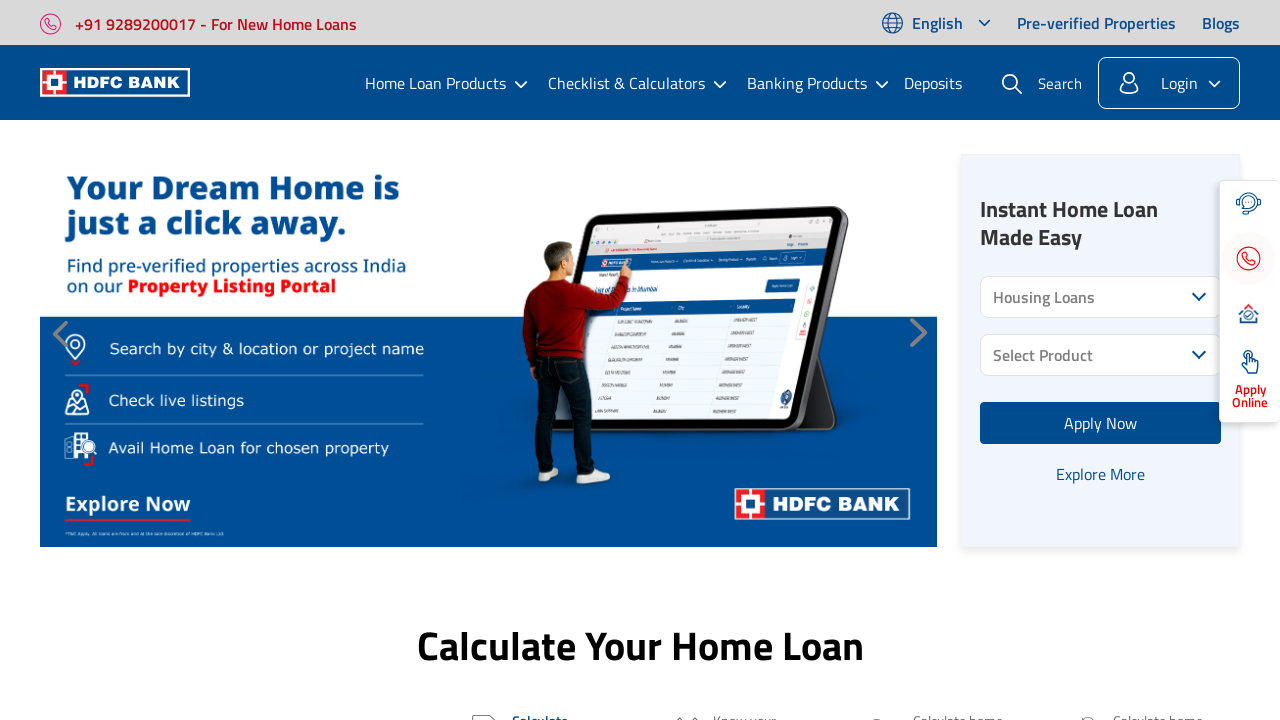

Body element is visible on HDFC website homepage
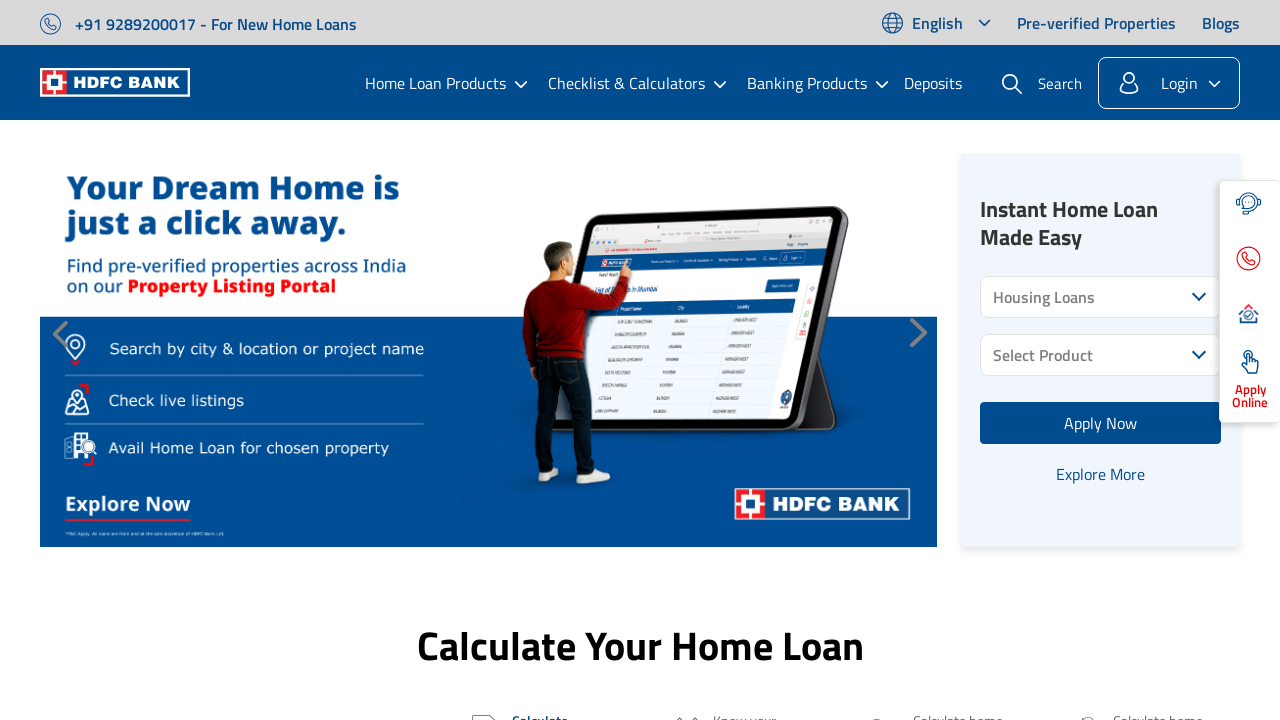

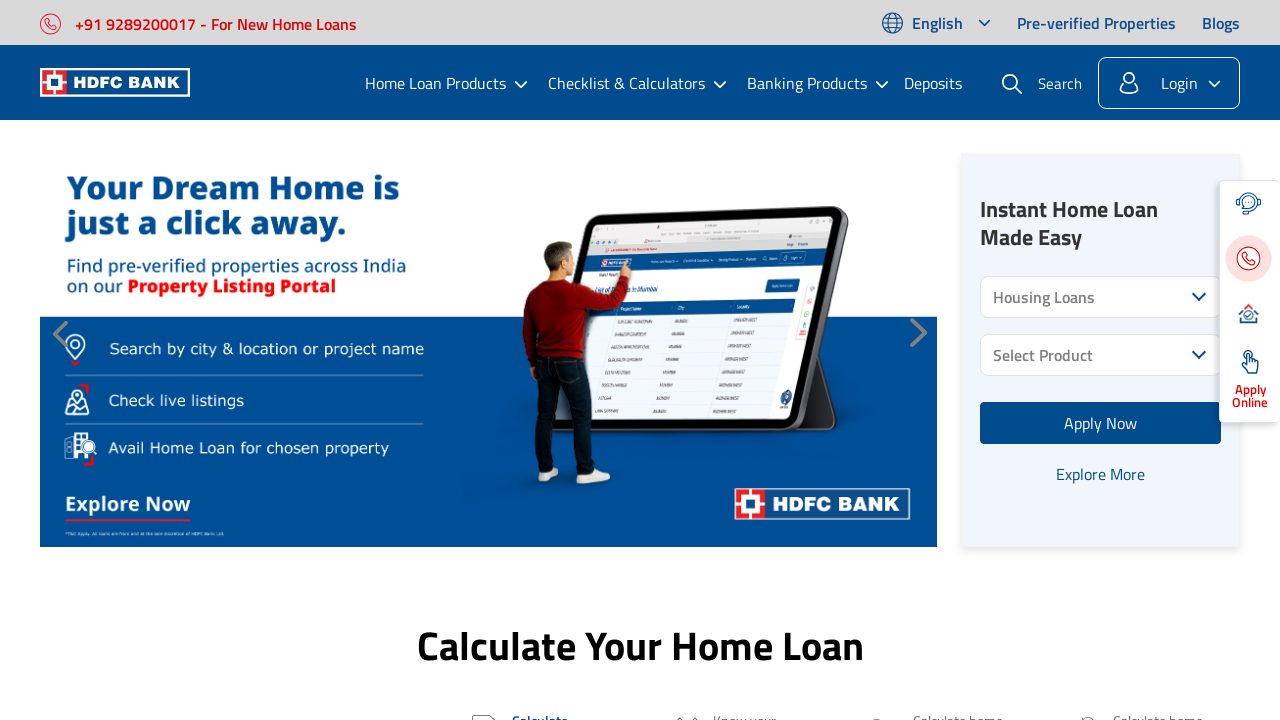